Tests the range slider functionality by navigating to the web form and dragging the slider to a different position.

Starting URL: https://bonigarcia.dev/selenium-webdriver-java/

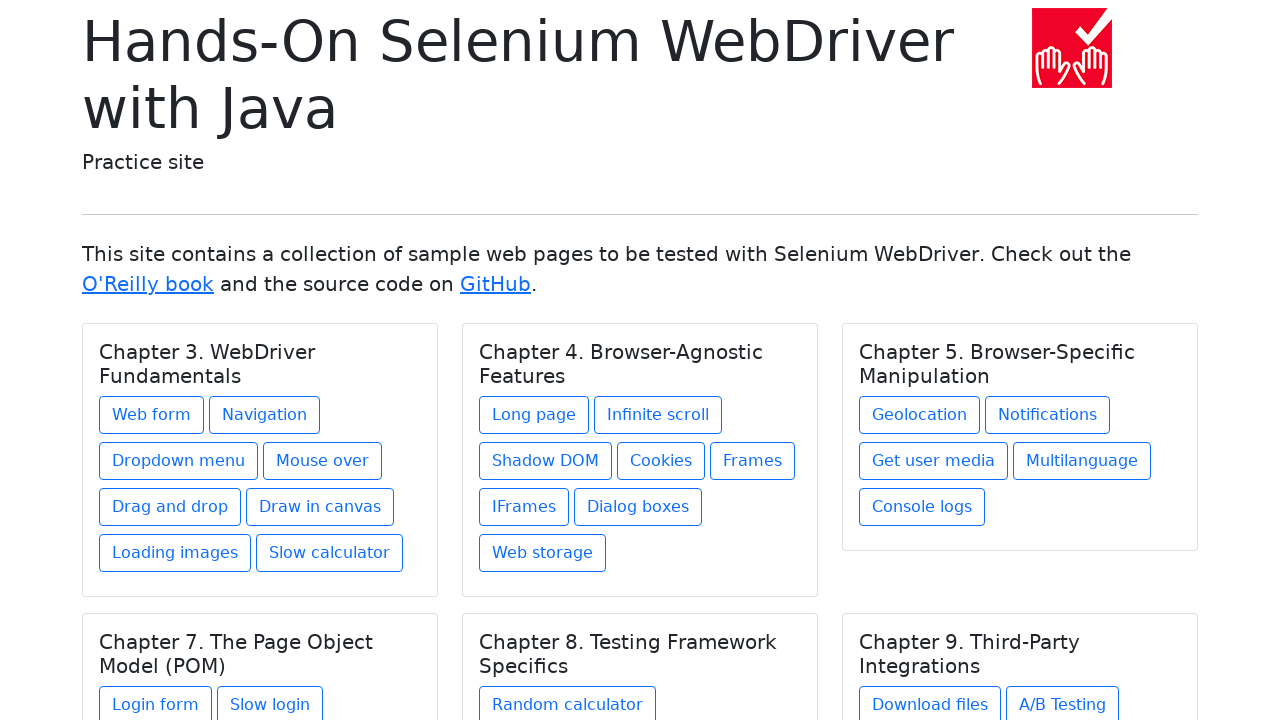

Clicked on Web form link at (152, 415) on xpath=//a[text() = 'Web form']
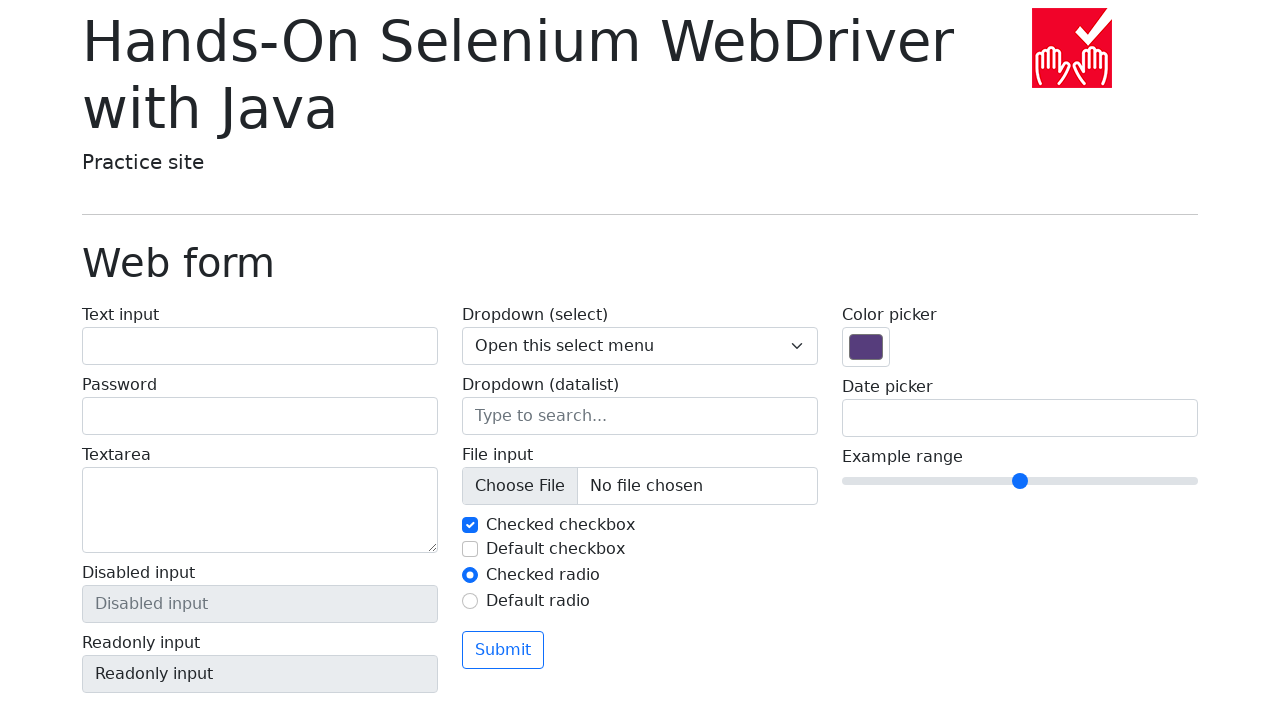

Located the range slider element
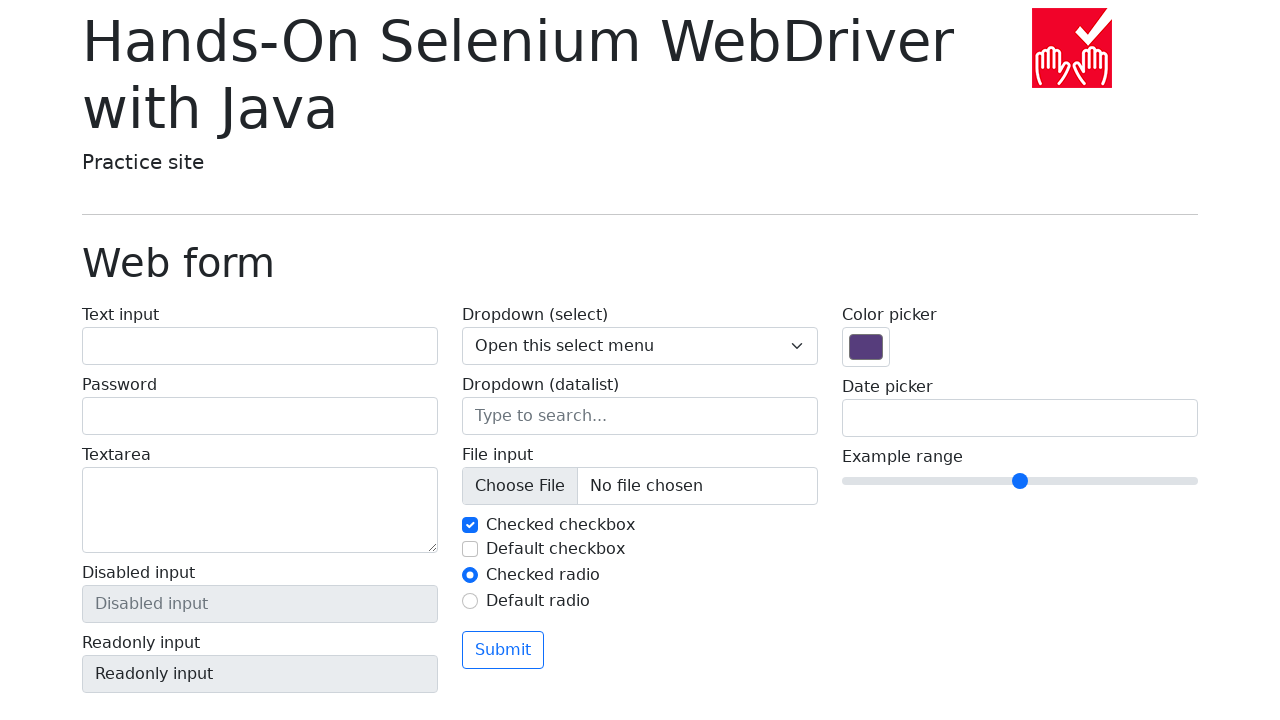

Retrieved slider bounding box coordinates
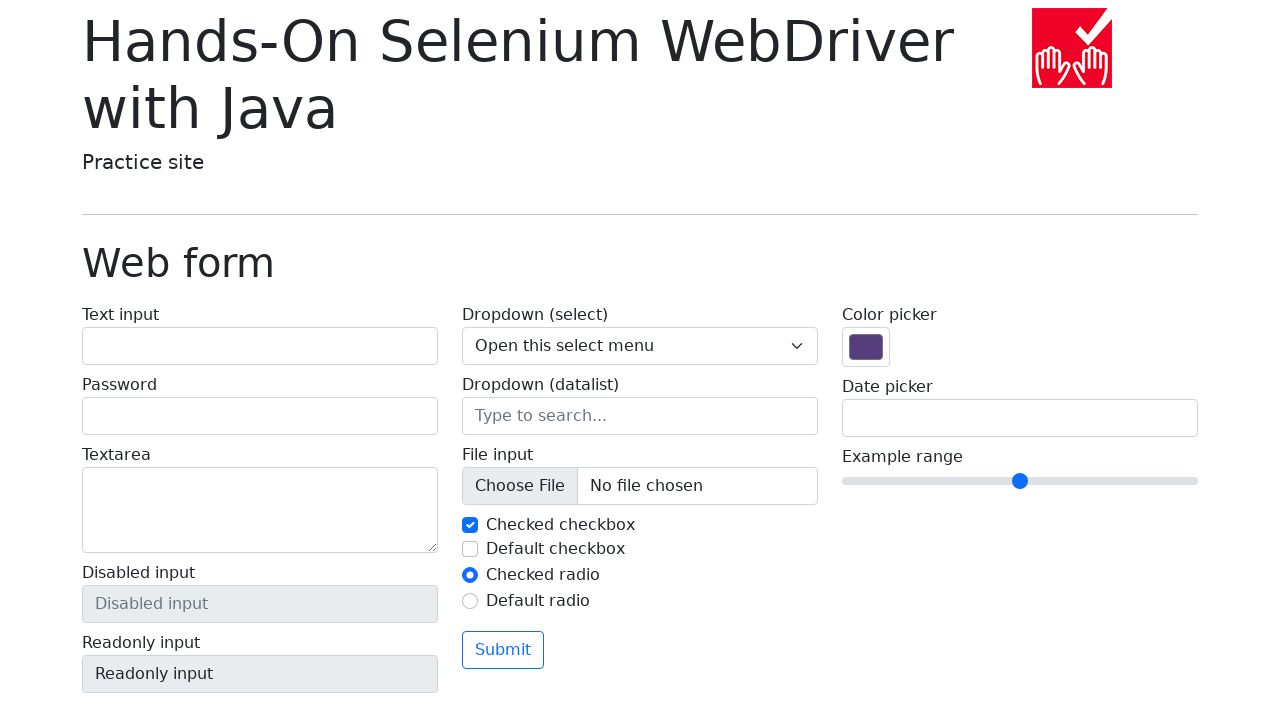

Moved mouse to slider center position at (1020, 481)
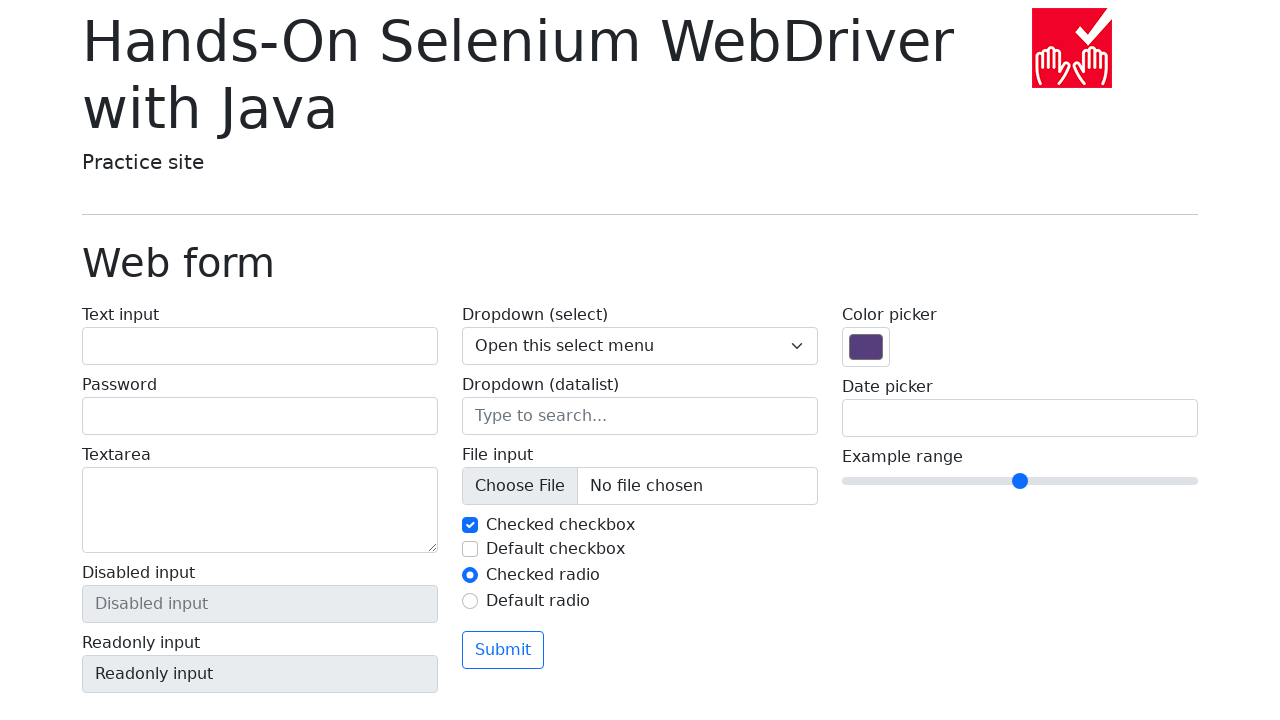

Pressed mouse button down on slider at (1020, 481)
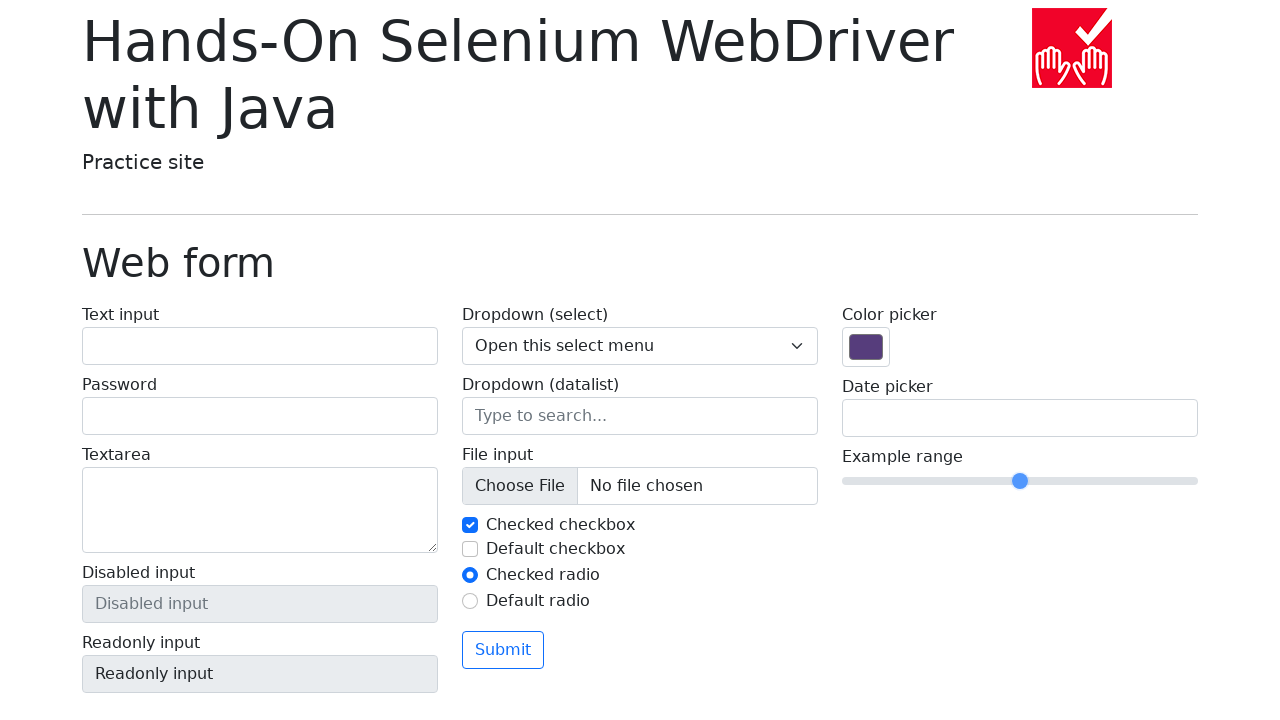

Dragged slider to the left towards minimum position at (842, 481)
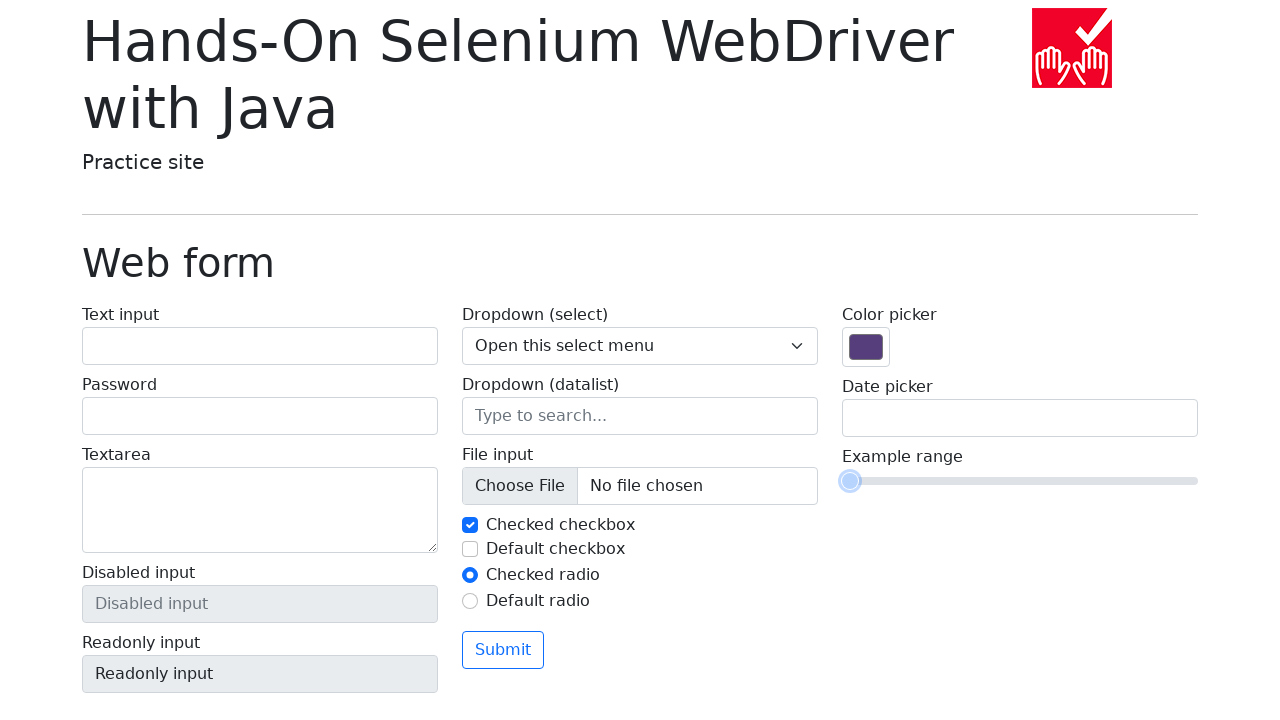

Released mouse button after dragging slider at (842, 481)
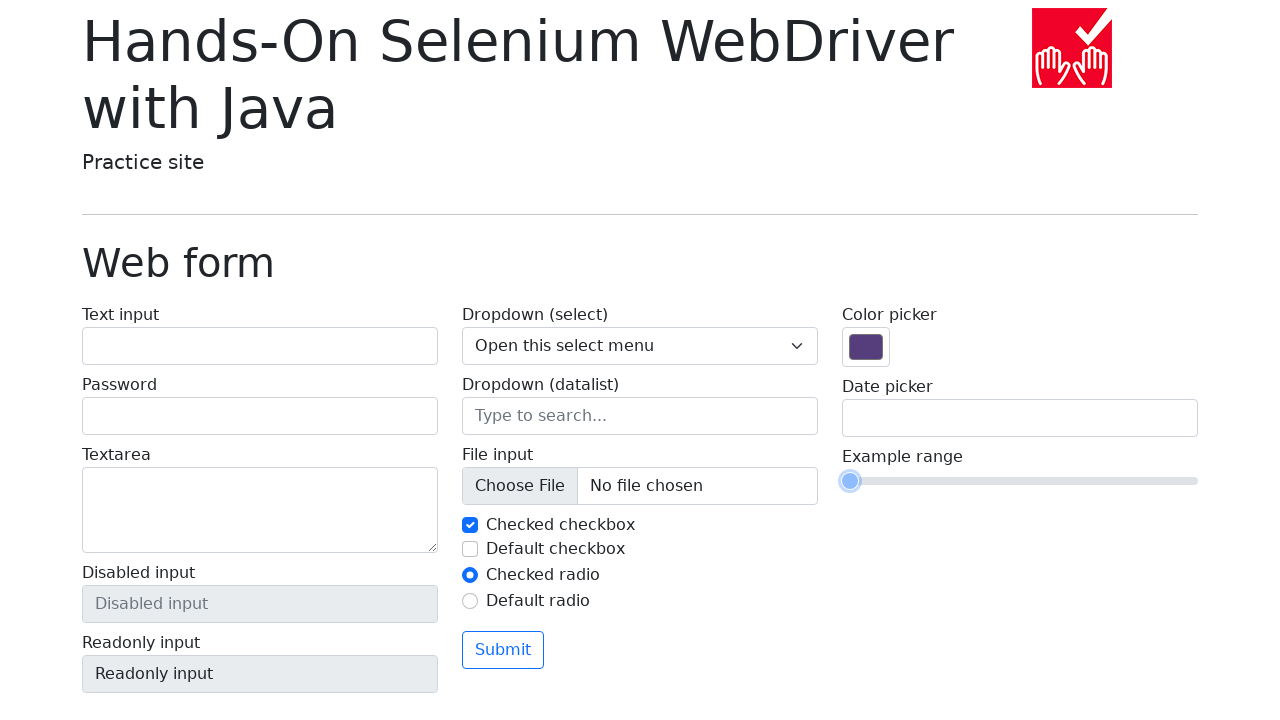

Verified slider value is at minimum (0) or has a valid value
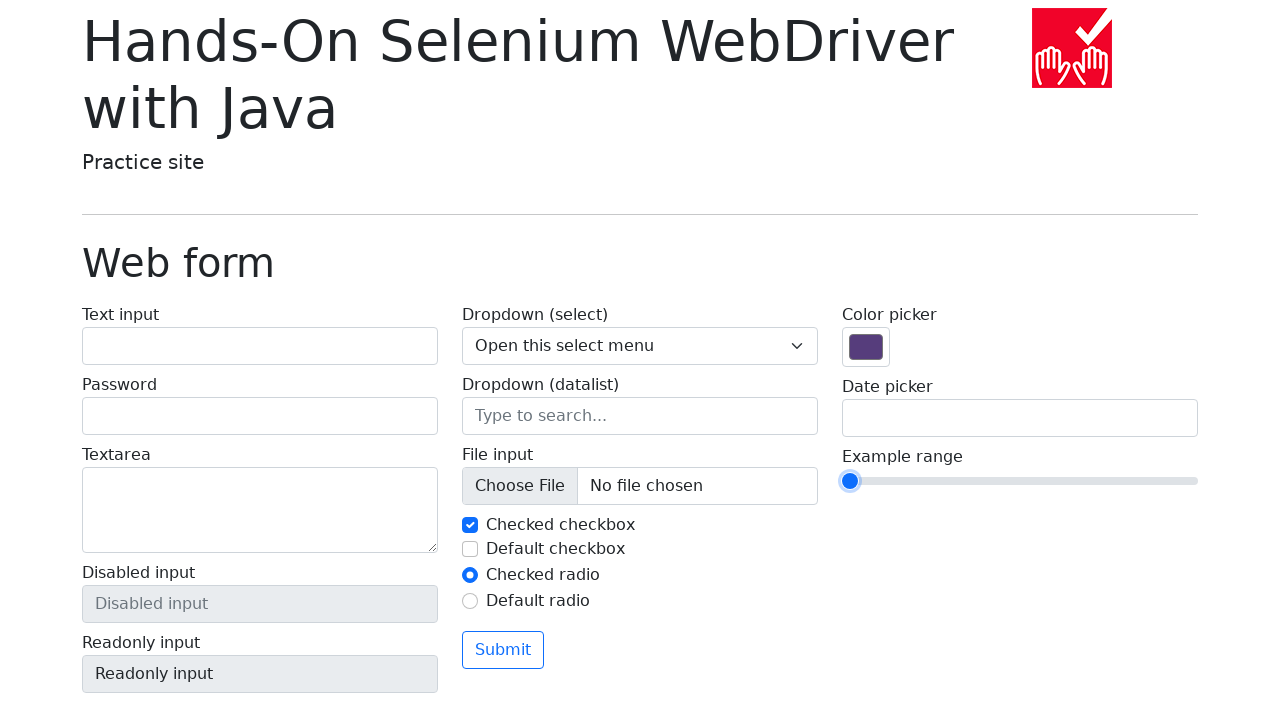

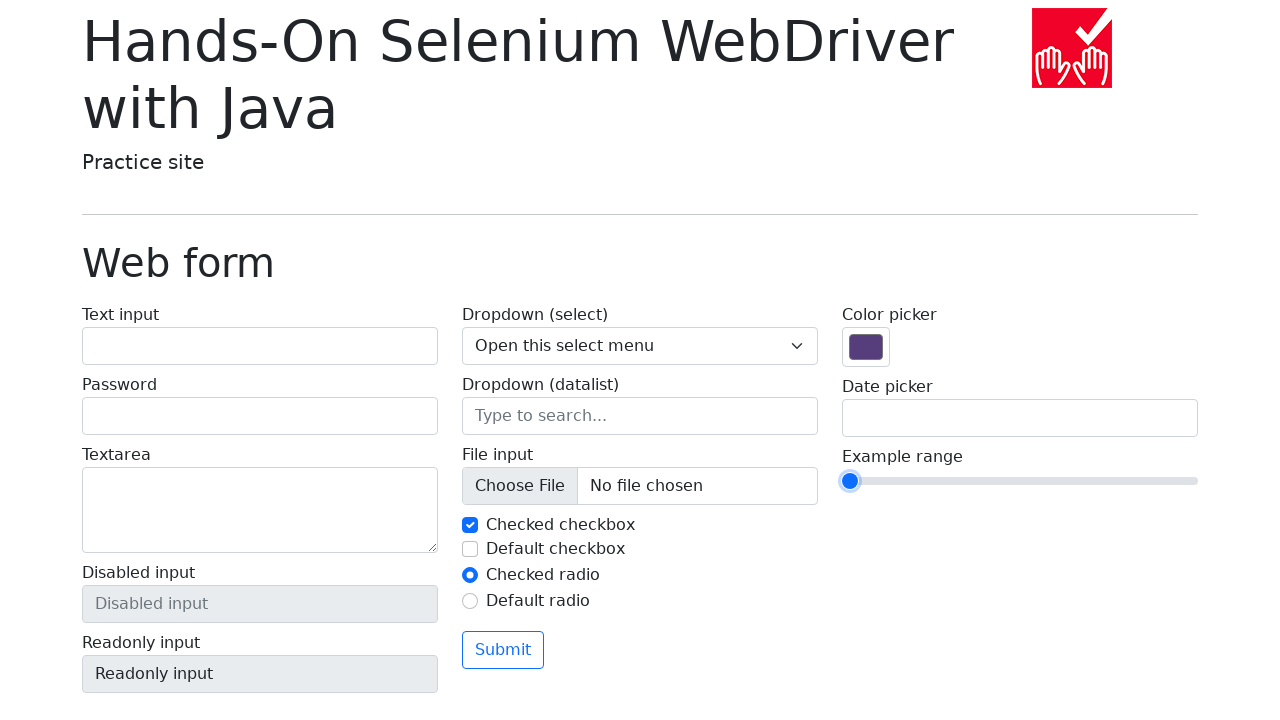